Tests keyboard key up action by typing 'a' without modifier keys to produce a lowercase 'a' in a text input field

Starting URL: https://www.selenium.dev/selenium/web/single_text_input.html

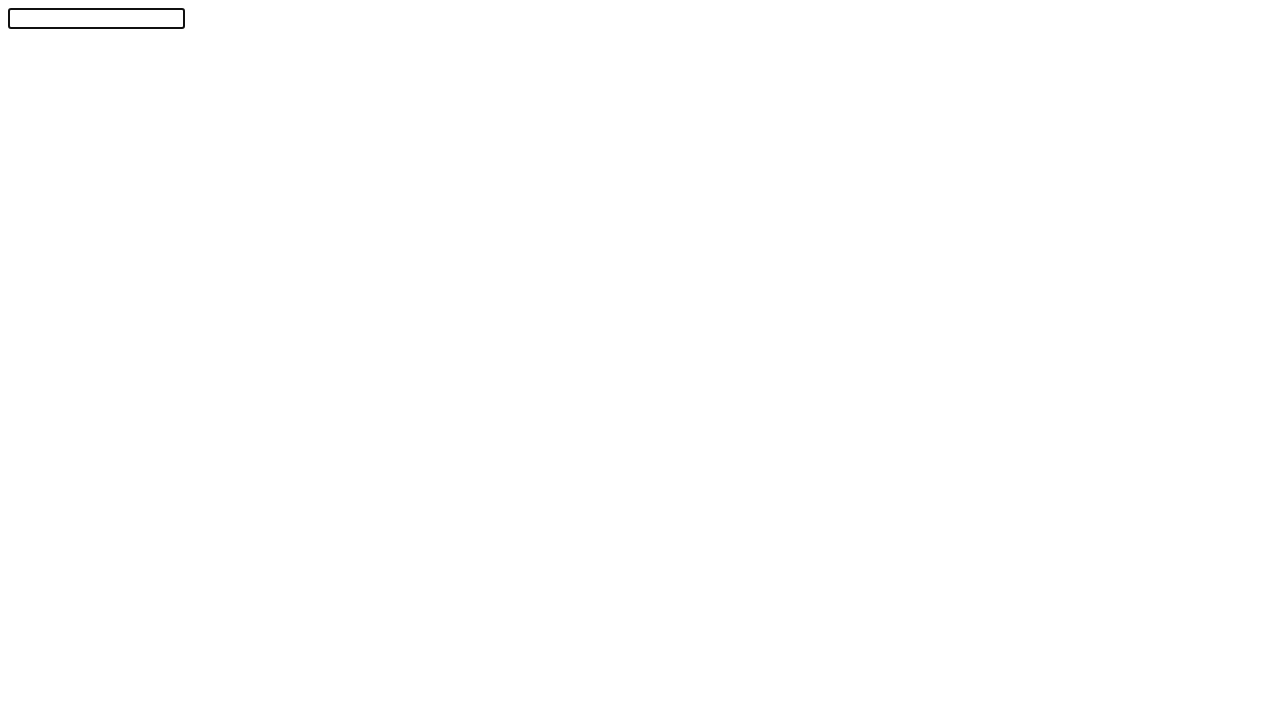

Navigated to single text input page
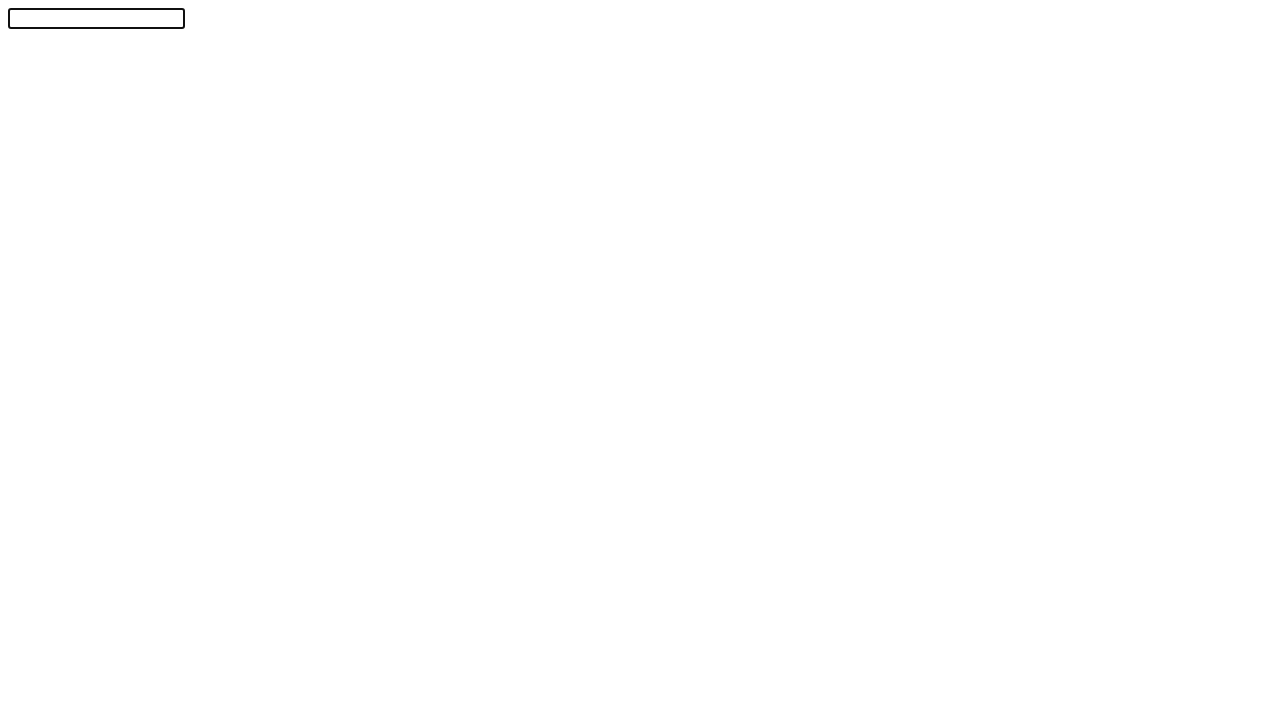

Pressed 'a' key without modifier to produce lowercase 'a'
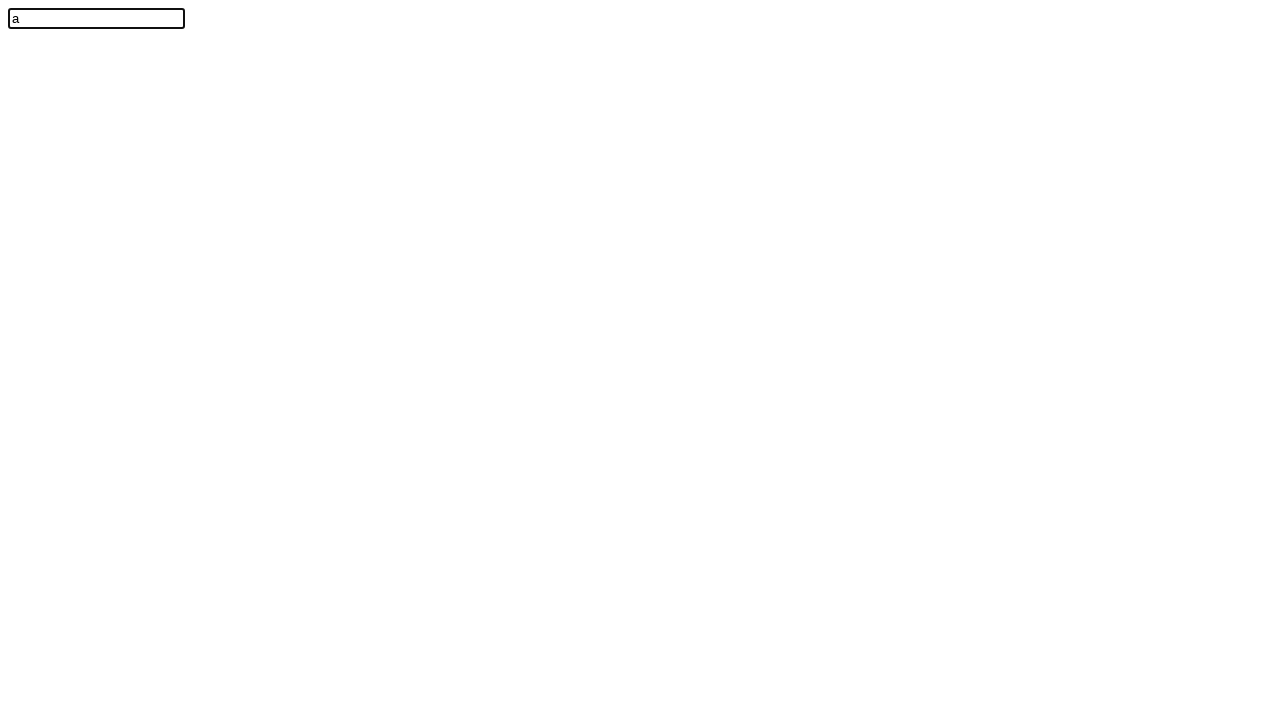

Waited 1 second to observe the result
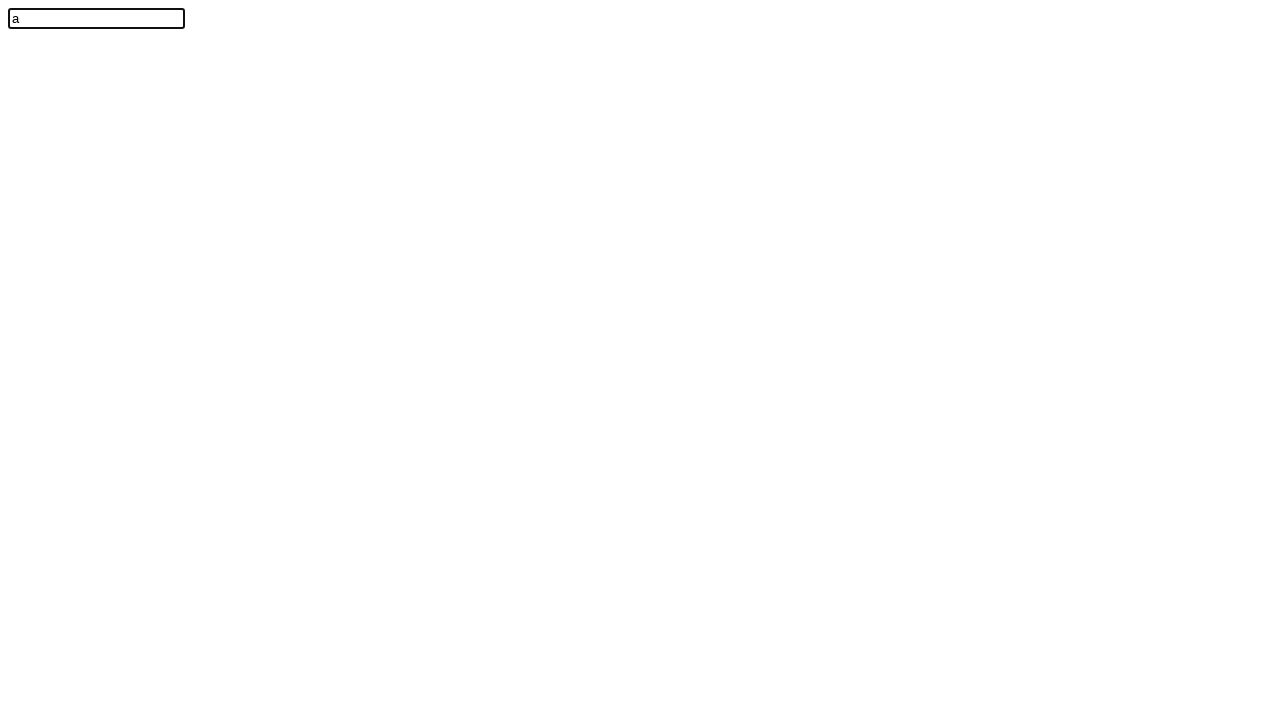

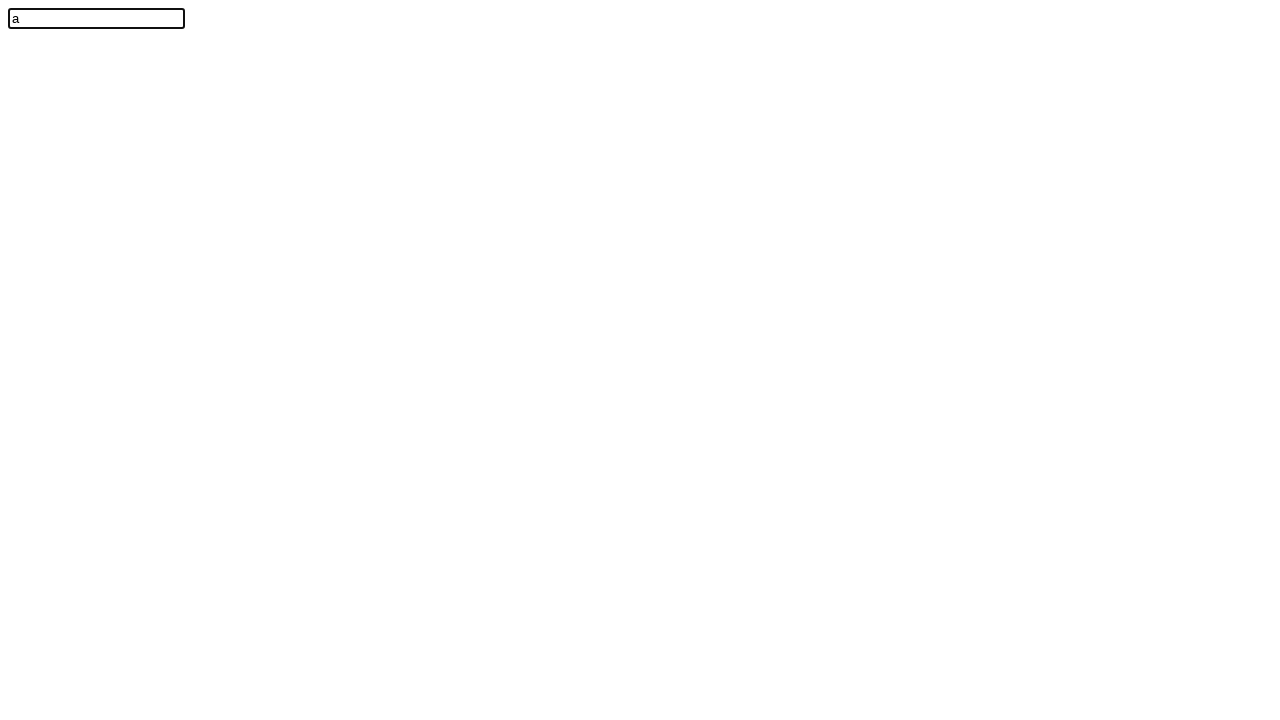